Tests that the currently applied filter link is highlighted with selected class

Starting URL: https://demo.playwright.dev/todomvc

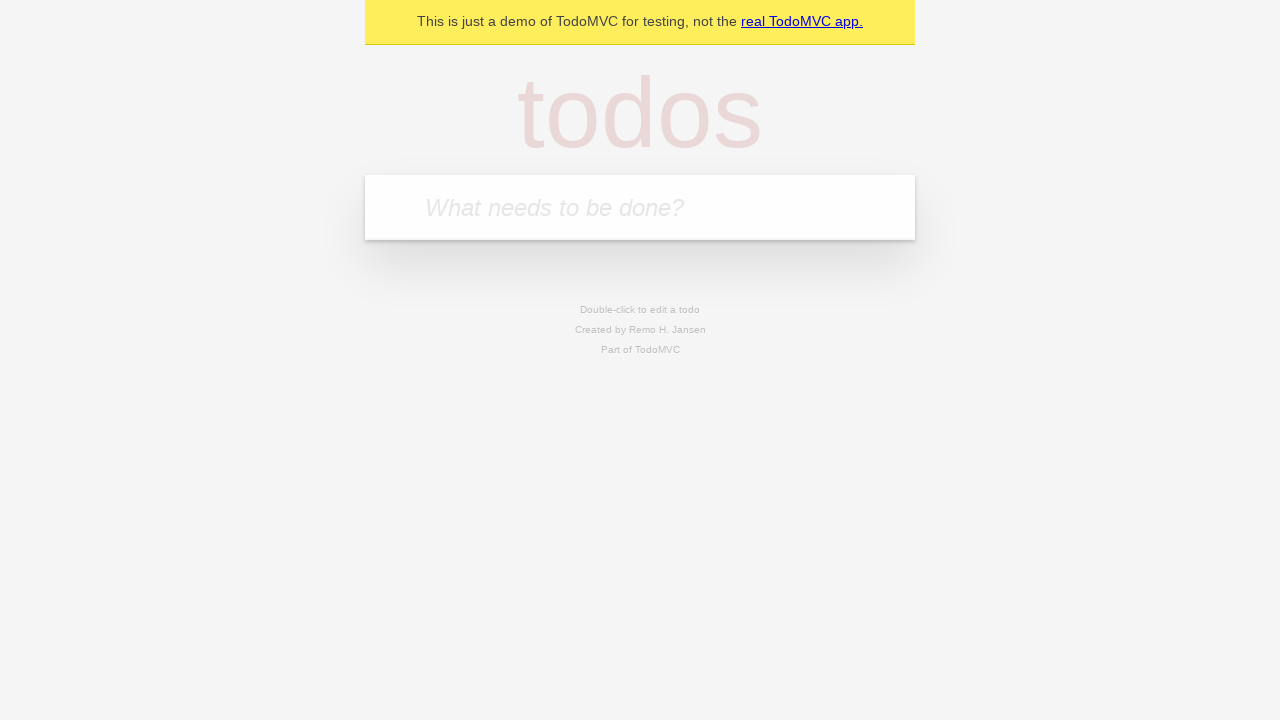

Filled todo input field with 'buy some cheese' on internal:attr=[placeholder="What needs to be done?"i]
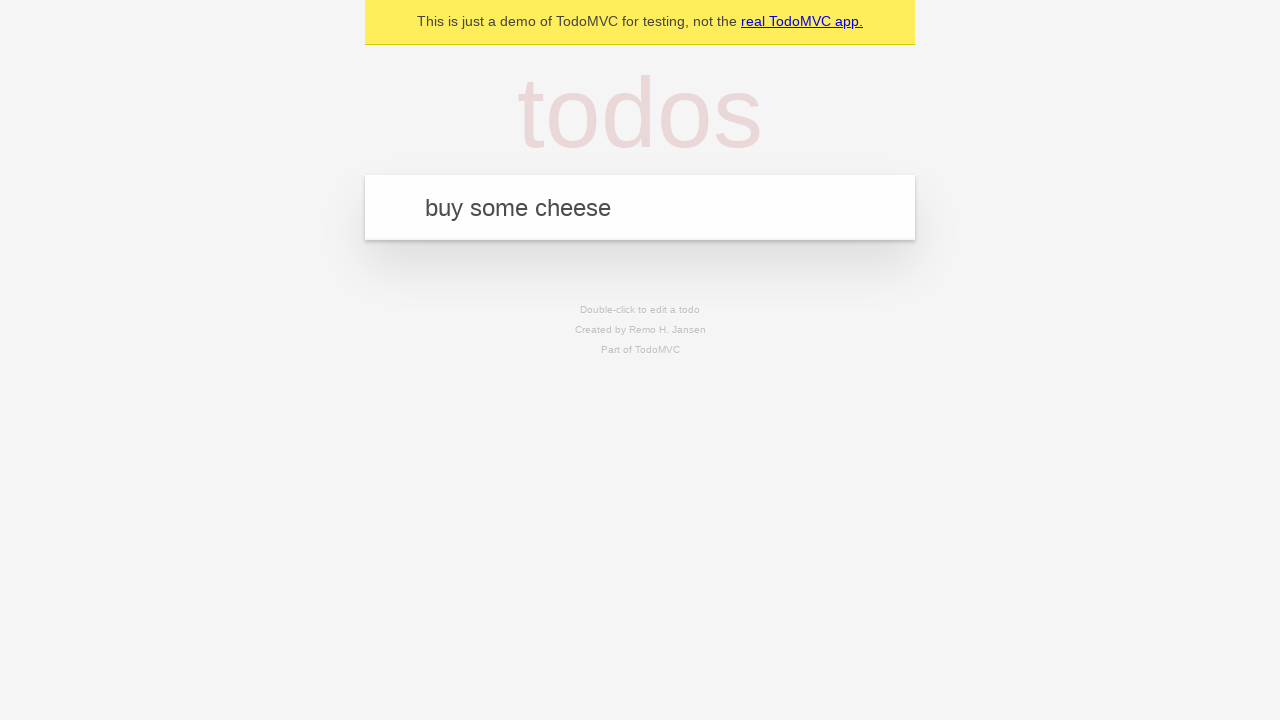

Pressed Enter to create todo 'buy some cheese' on internal:attr=[placeholder="What needs to be done?"i]
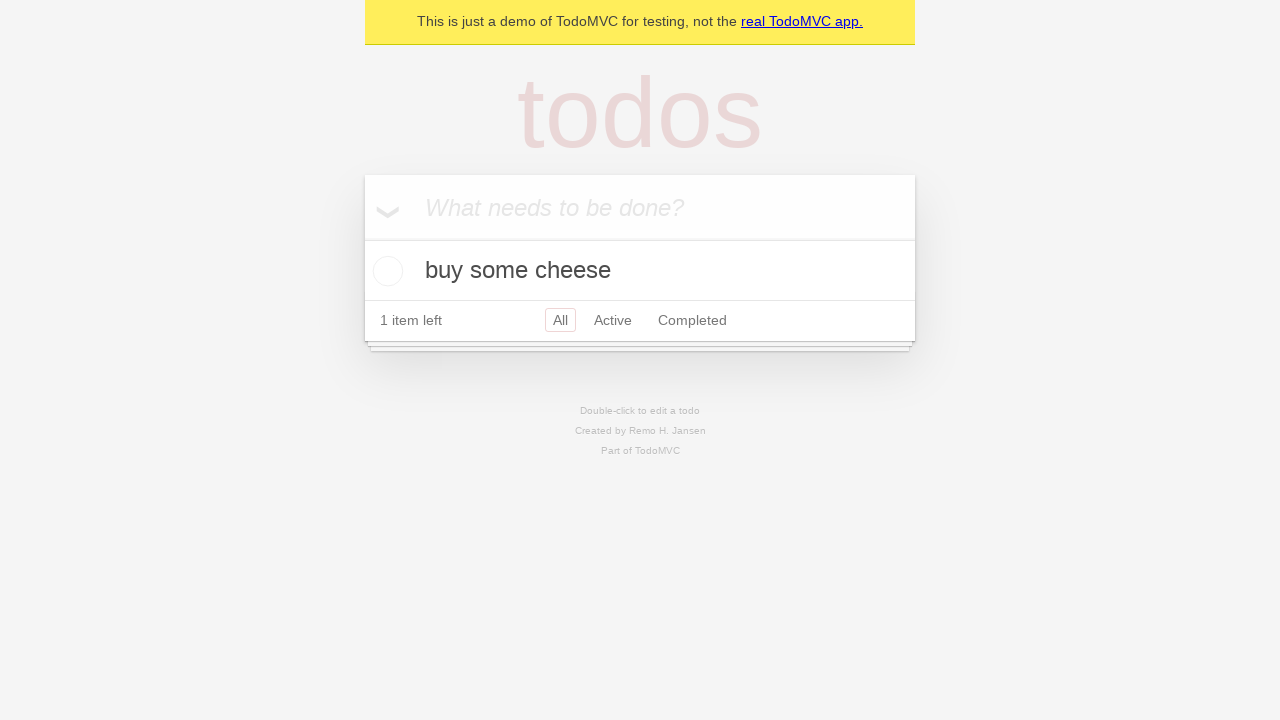

Filled todo input field with 'feed the cat' on internal:attr=[placeholder="What needs to be done?"i]
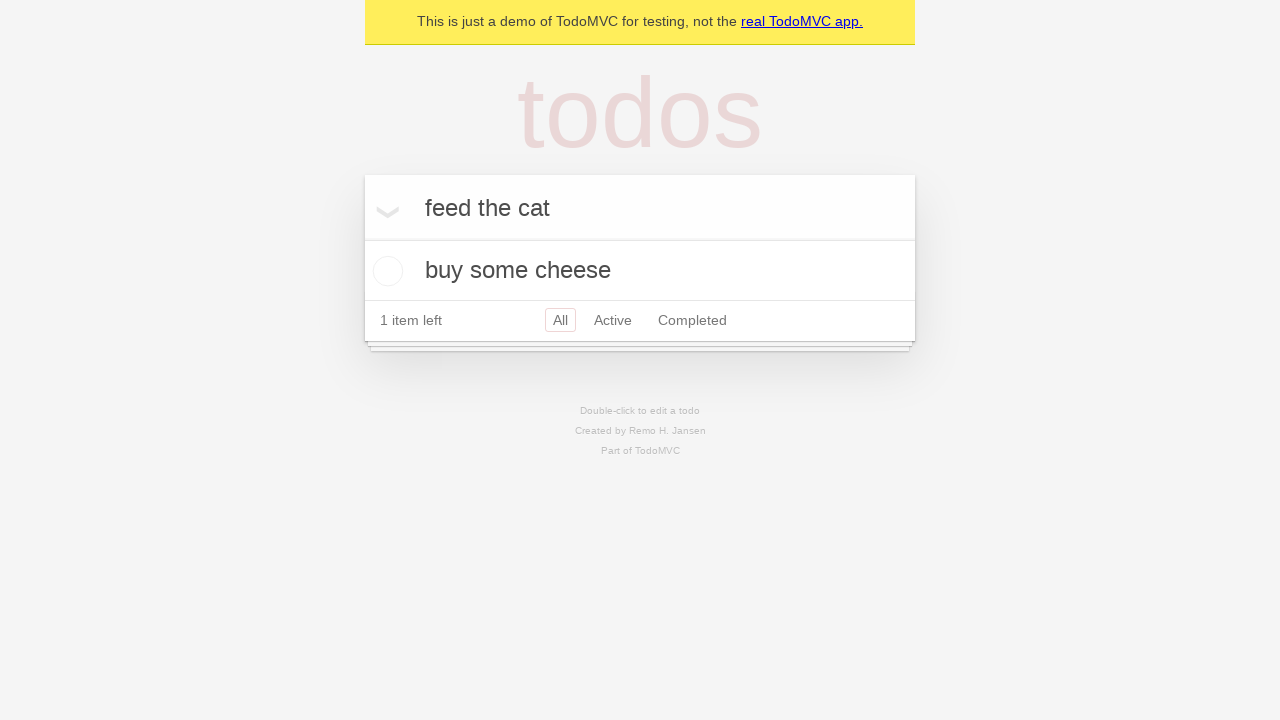

Pressed Enter to create todo 'feed the cat' on internal:attr=[placeholder="What needs to be done?"i]
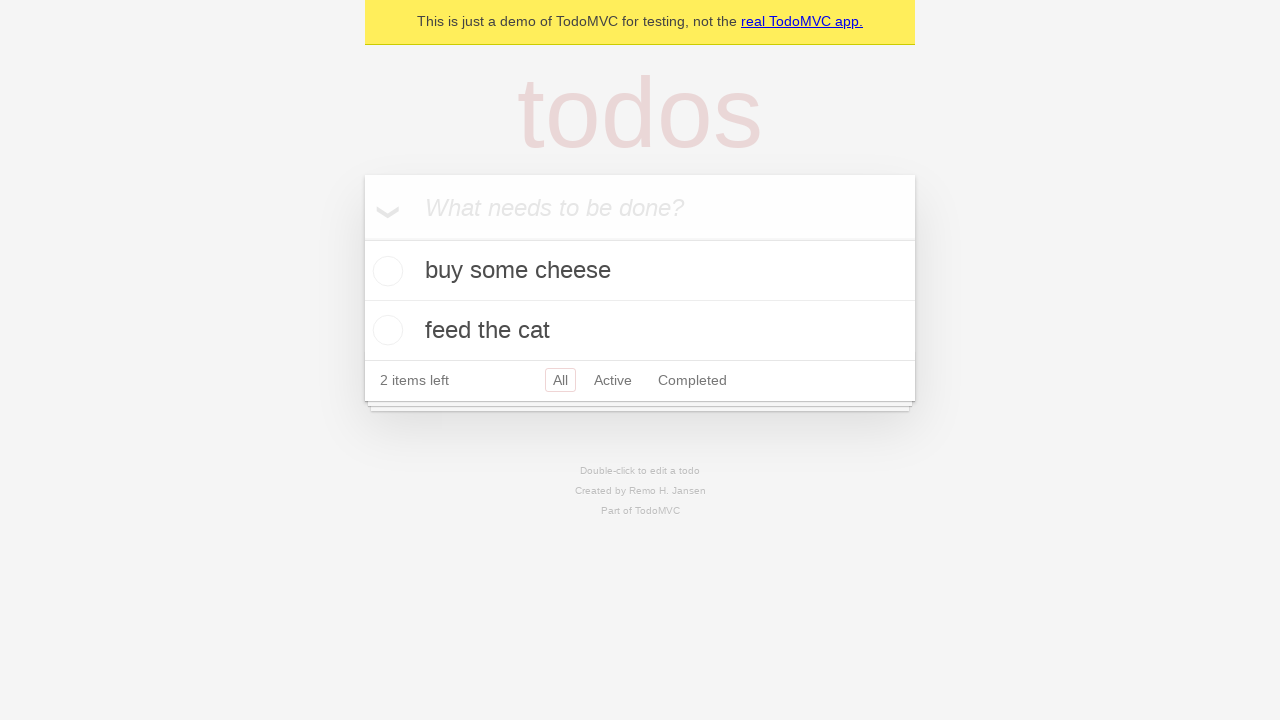

Filled todo input field with 'book a doctors appointment' on internal:attr=[placeholder="What needs to be done?"i]
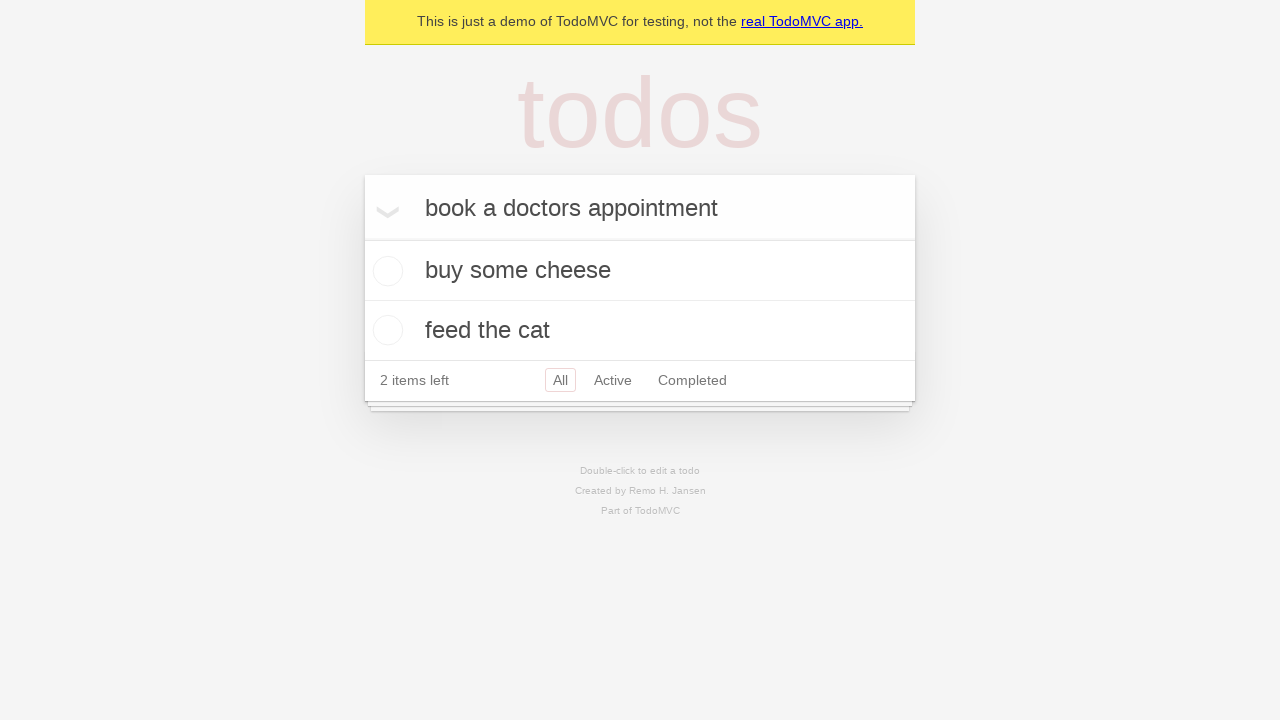

Pressed Enter to create todo 'book a doctors appointment' on internal:attr=[placeholder="What needs to be done?"i]
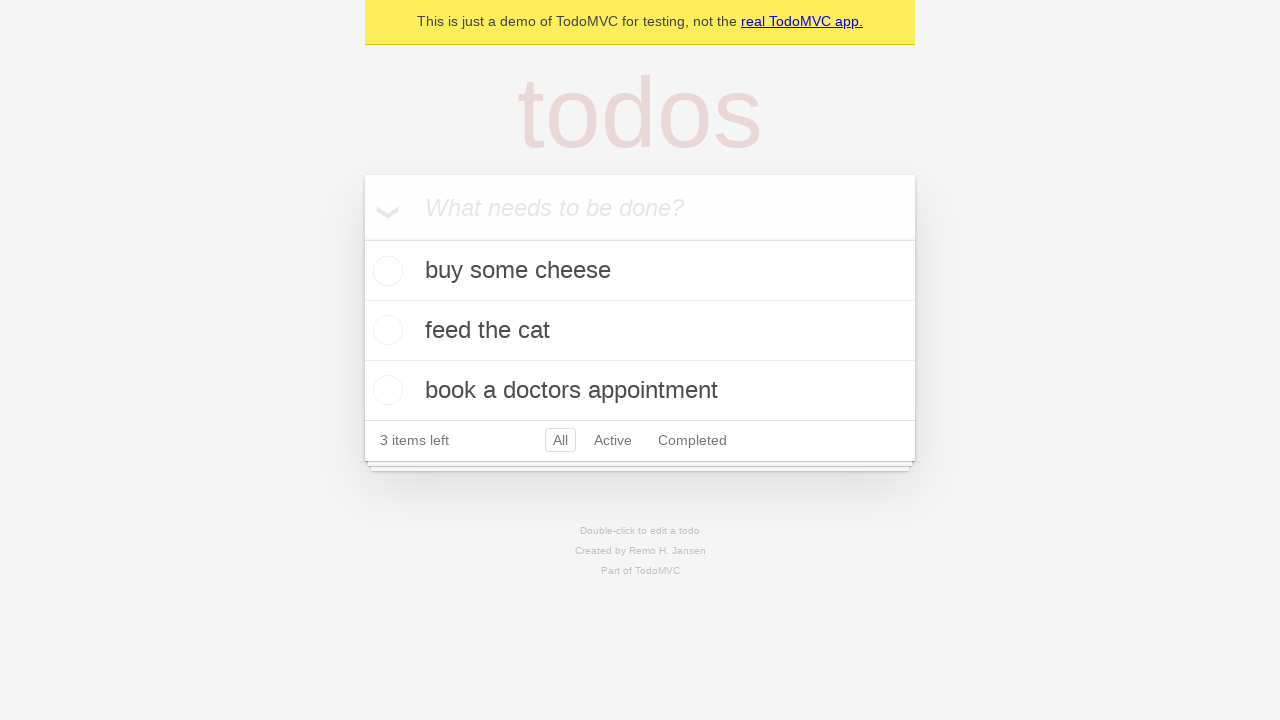

Clicked Active filter link at (613, 440) on internal:role=link[name="Active"i]
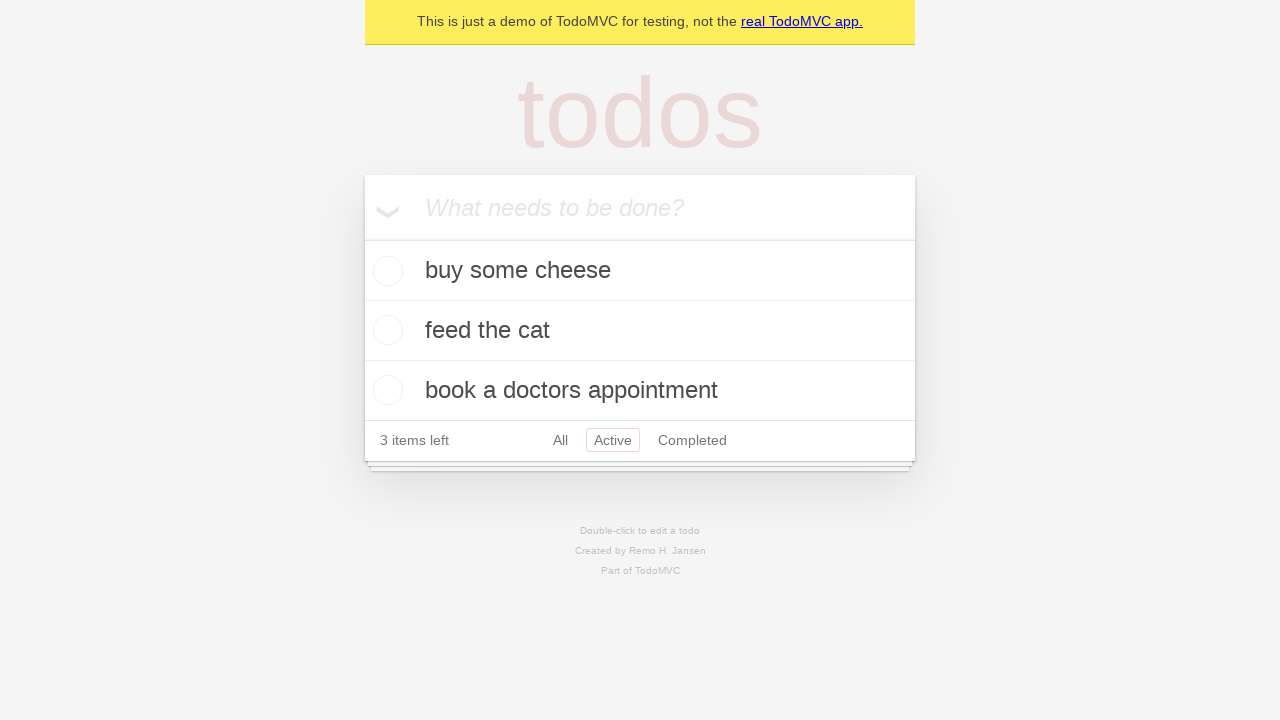

Clicked Completed filter link at (692, 440) on internal:role=link[name="Completed"i]
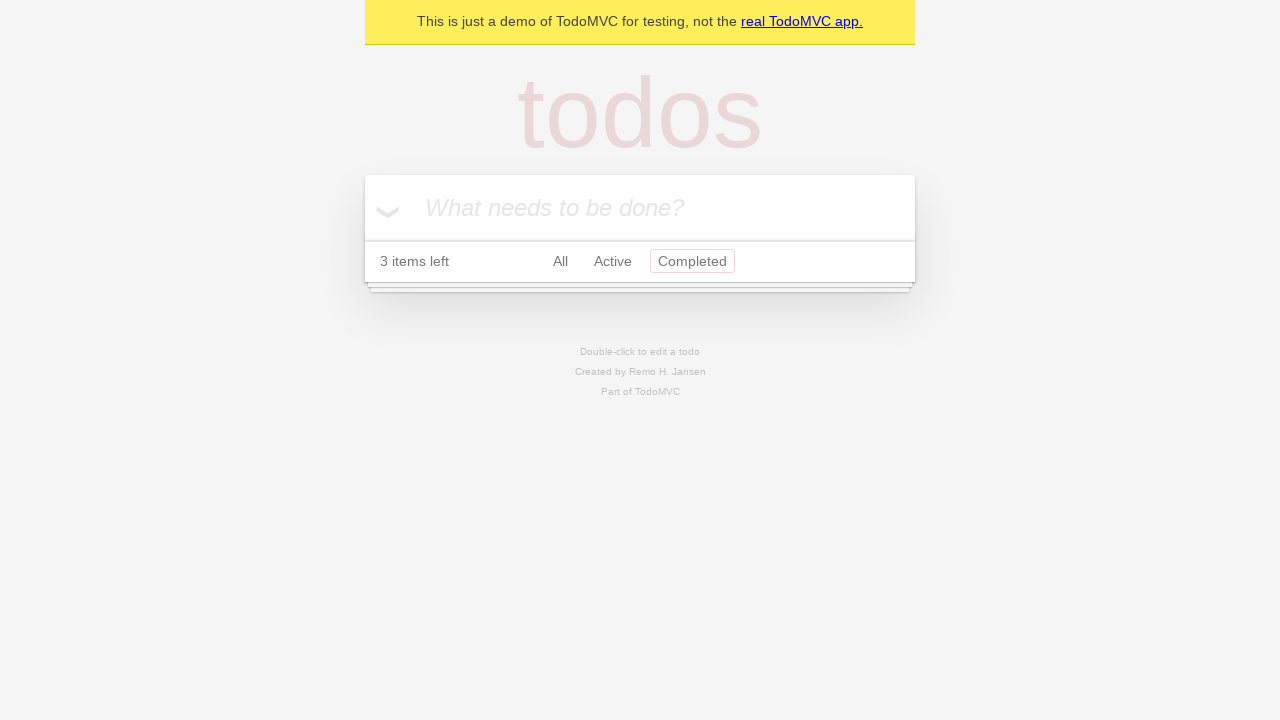

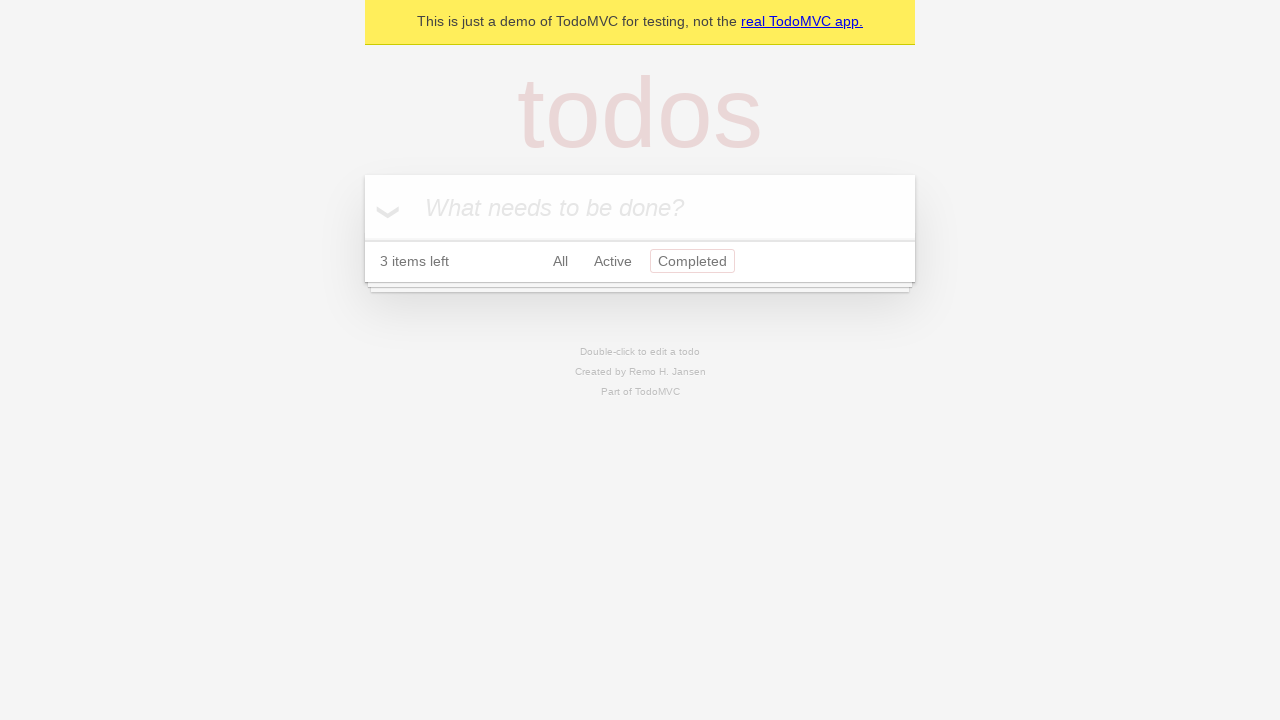